Tests right-click context menu functionality by performing a context click on a button element to trigger the jQuery context menu

Starting URL: http://swisnl.github.io/jQuery-contextMenu/demo.html

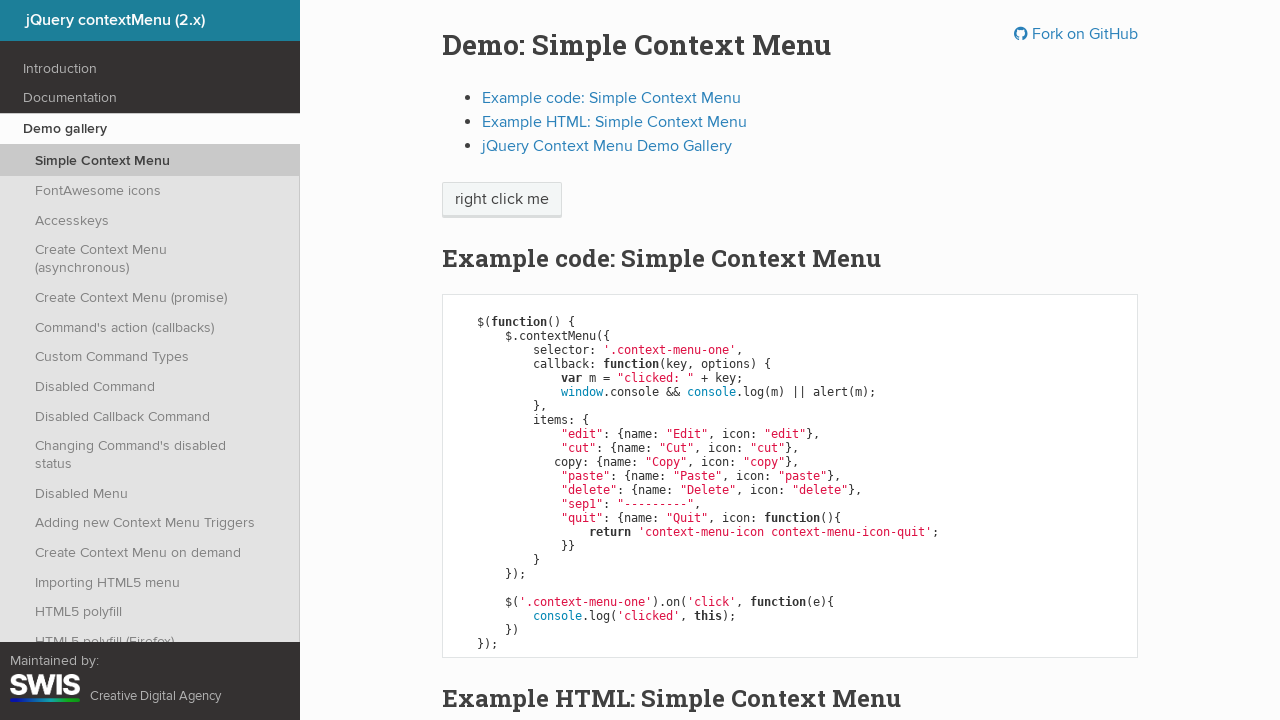

Right-clicked on context menu button to trigger jQuery context menu at (502, 200) on span.context-menu-one.btn.btn-neutral
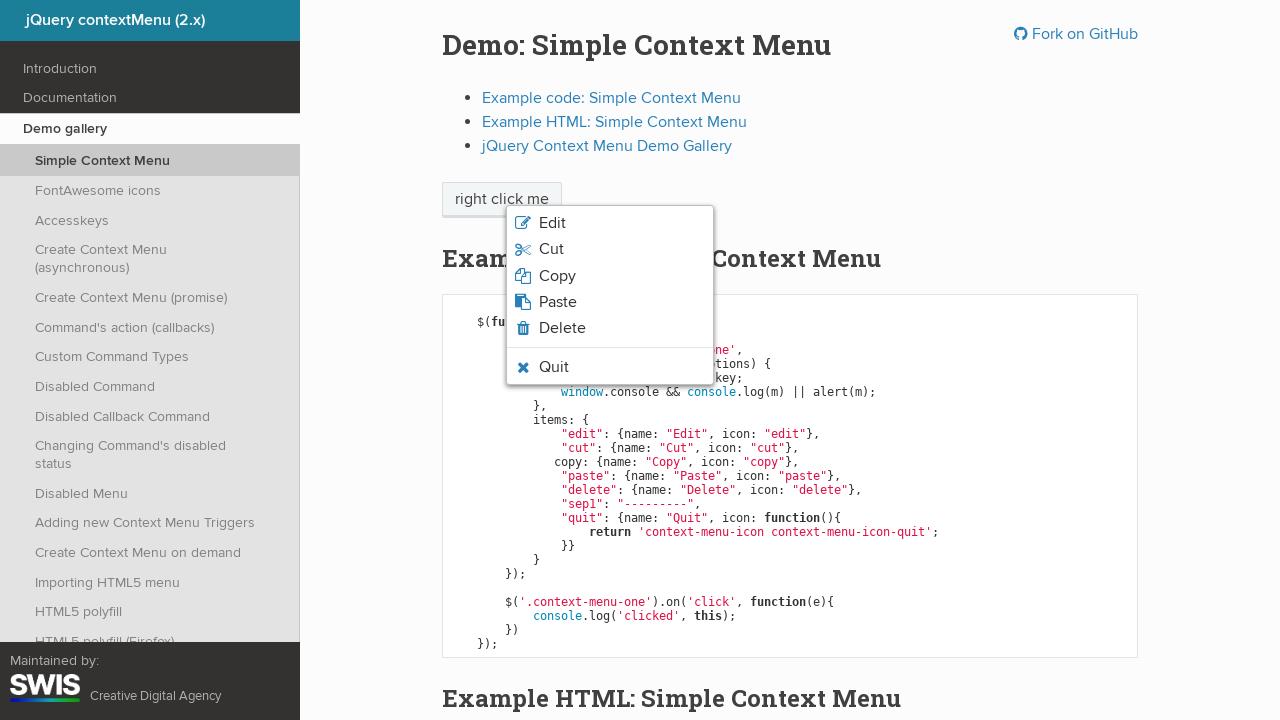

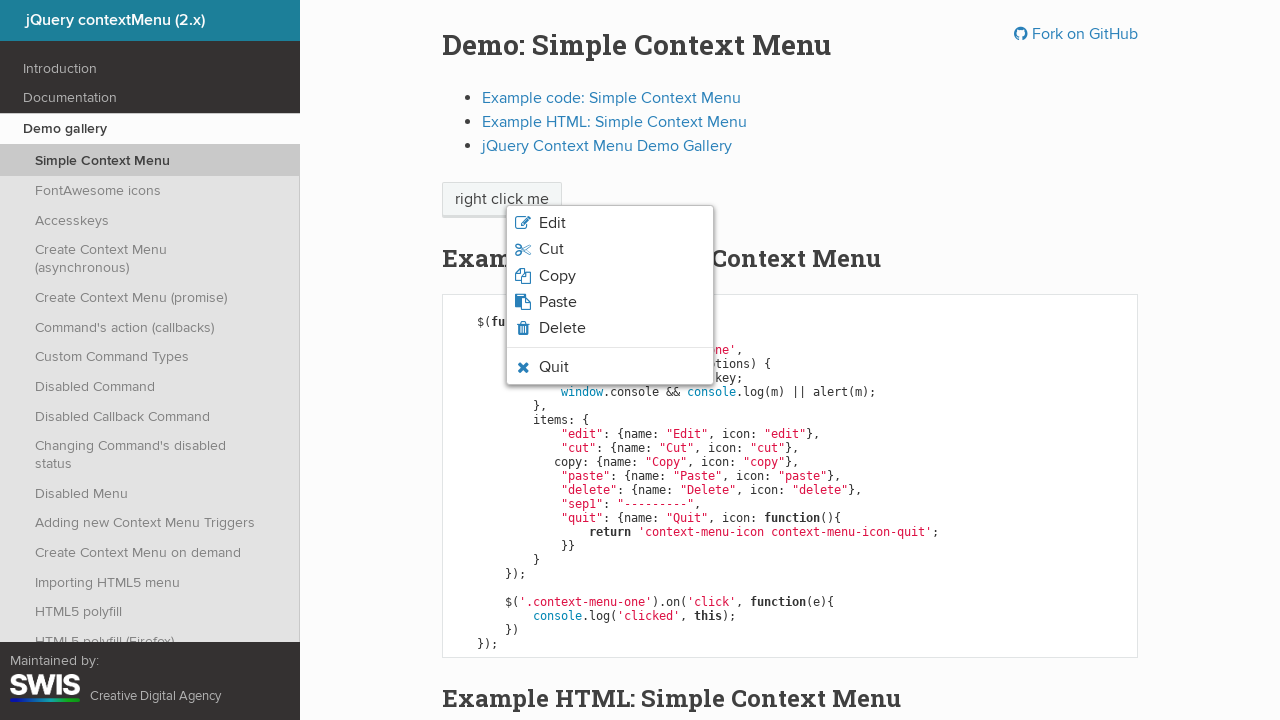